Verifies that the canvas answer value changes after page refresh

Starting URL: https://the-internet.herokuapp.com/challenging_dom

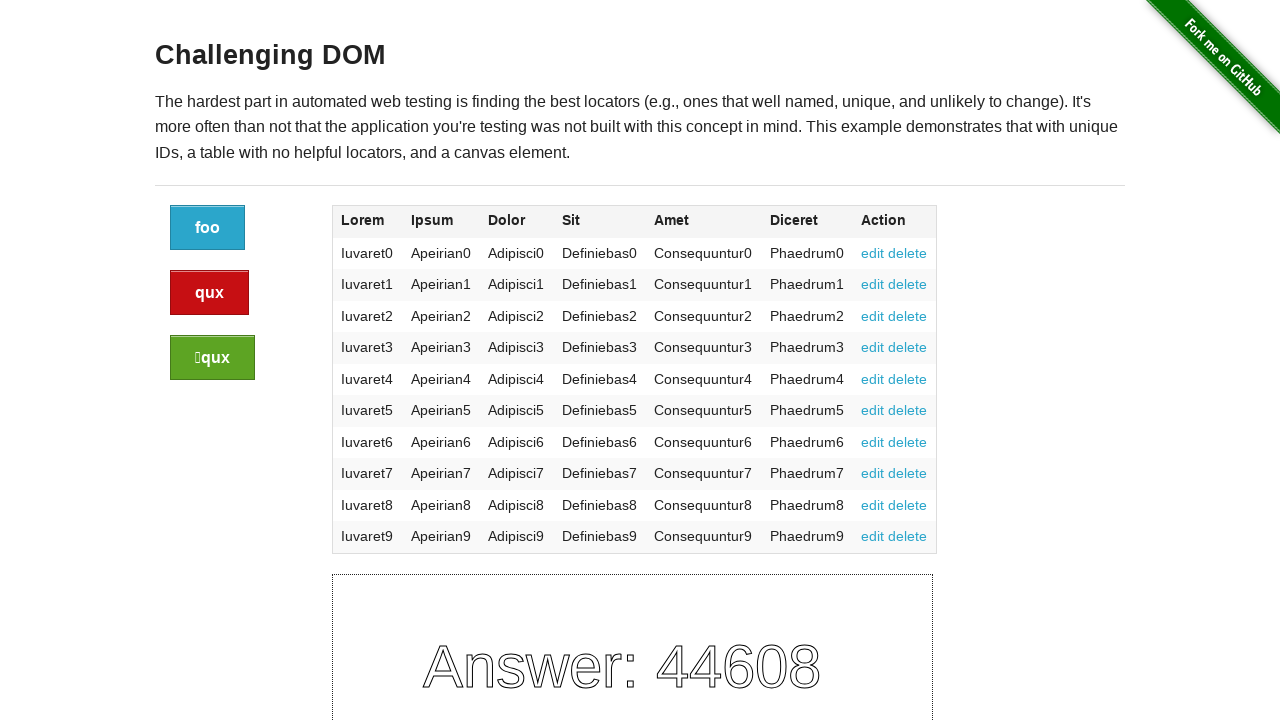

Navigated to https://the-internet.herokuapp.com/challenging_dom
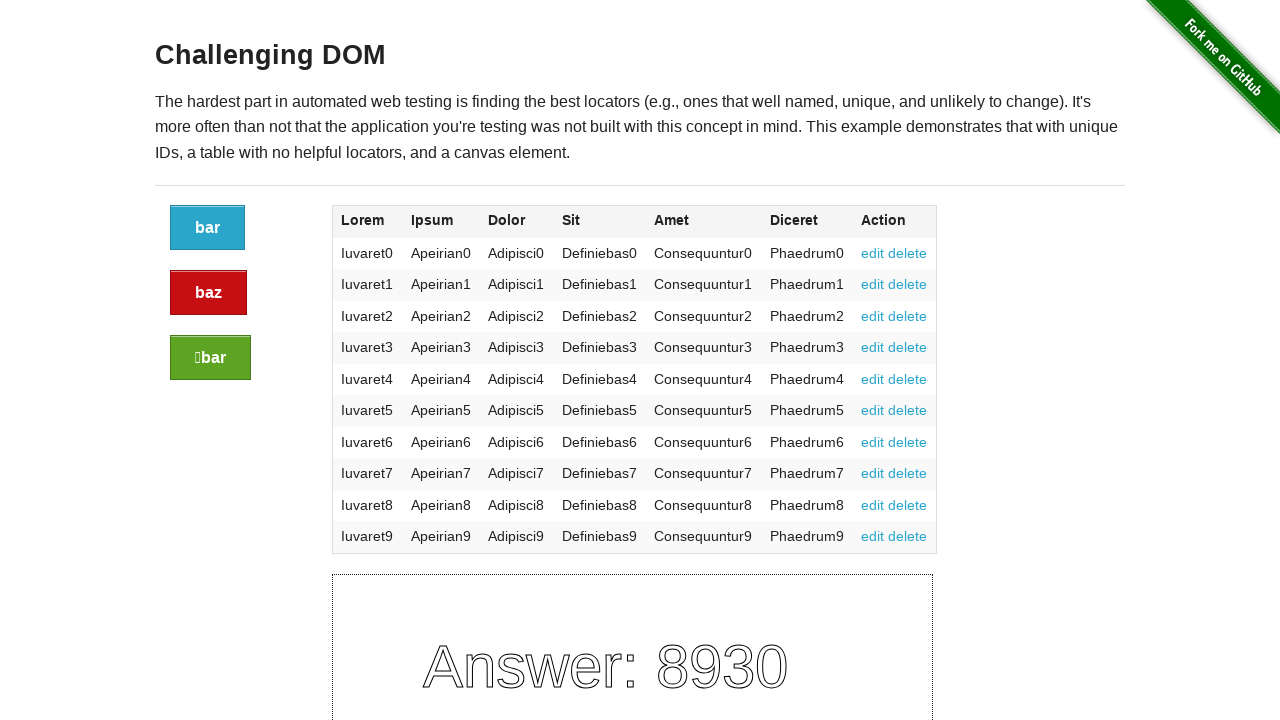

Canvas element is now visible
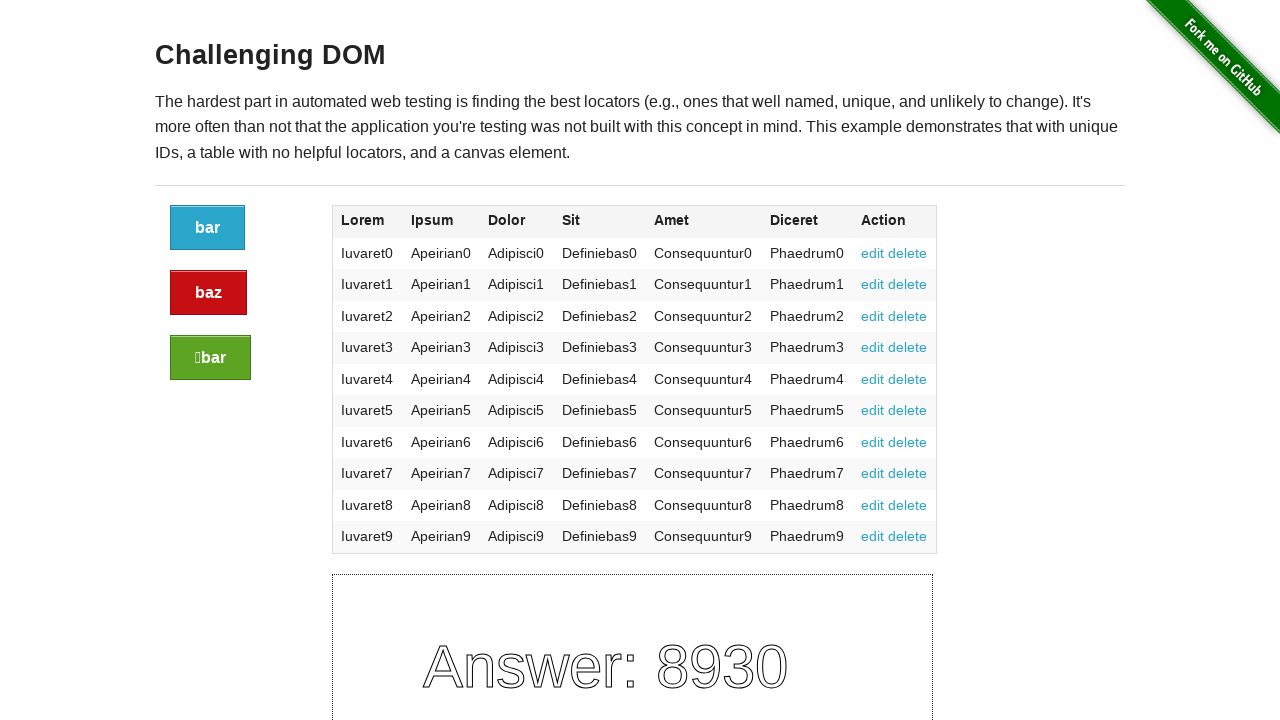

Retrieved initial canvas answer from script
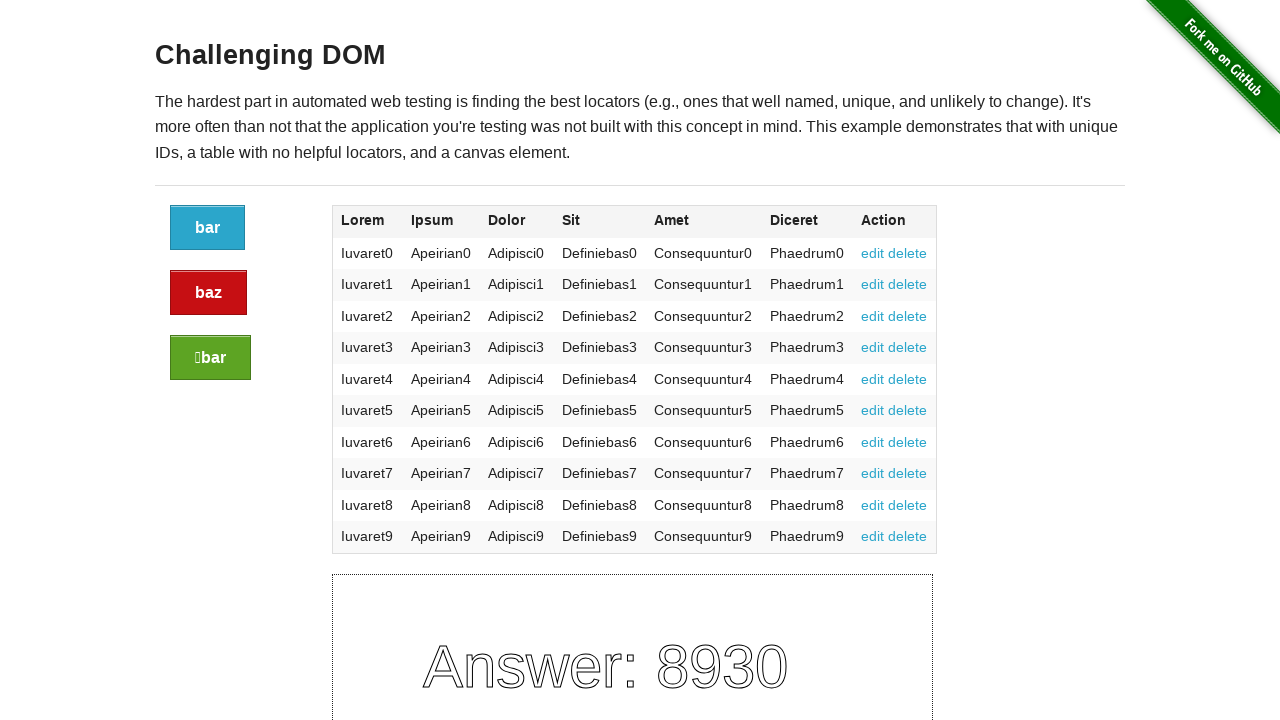

Reloaded the page to refresh canvas
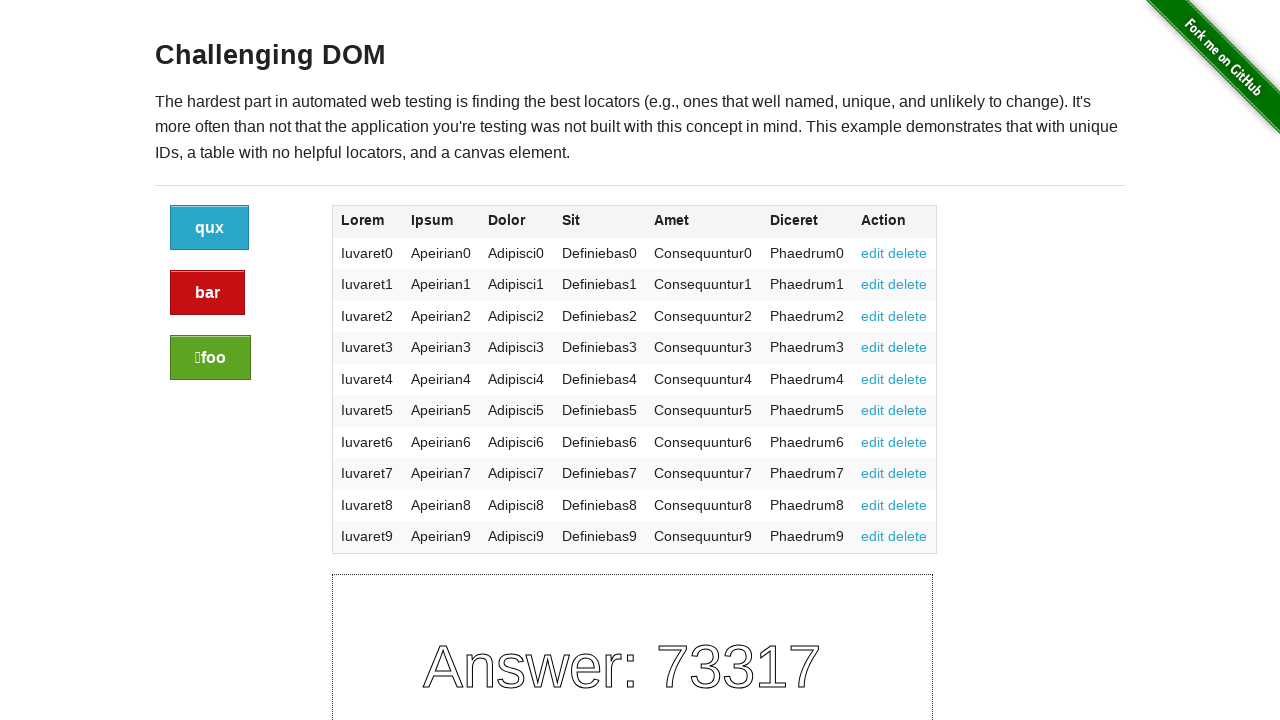

Canvas element is visible after page refresh
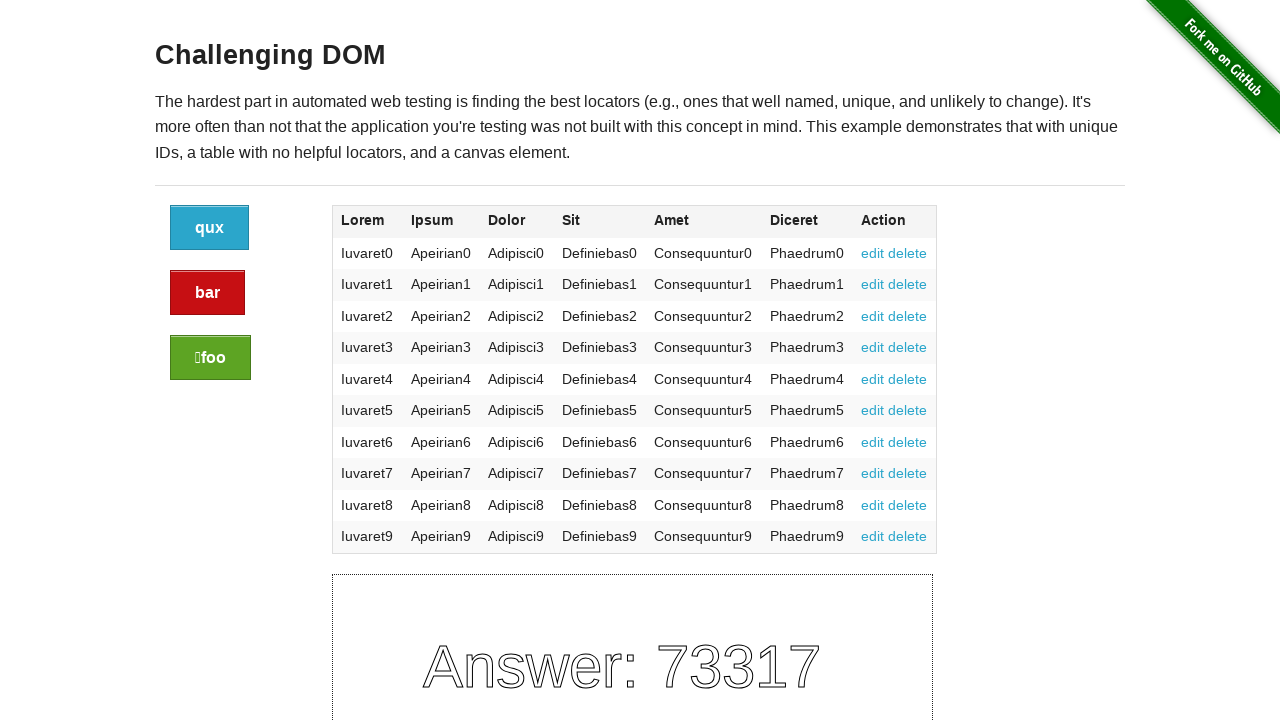

Retrieved new canvas answer from script after refresh
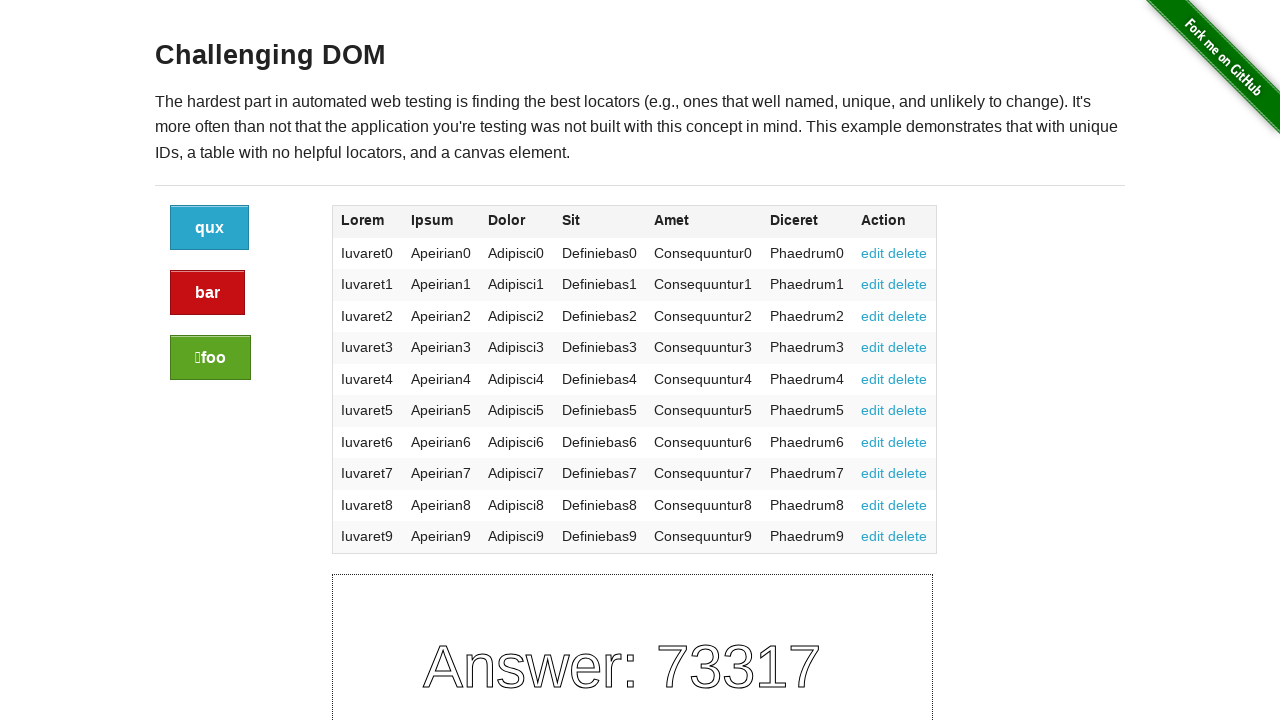

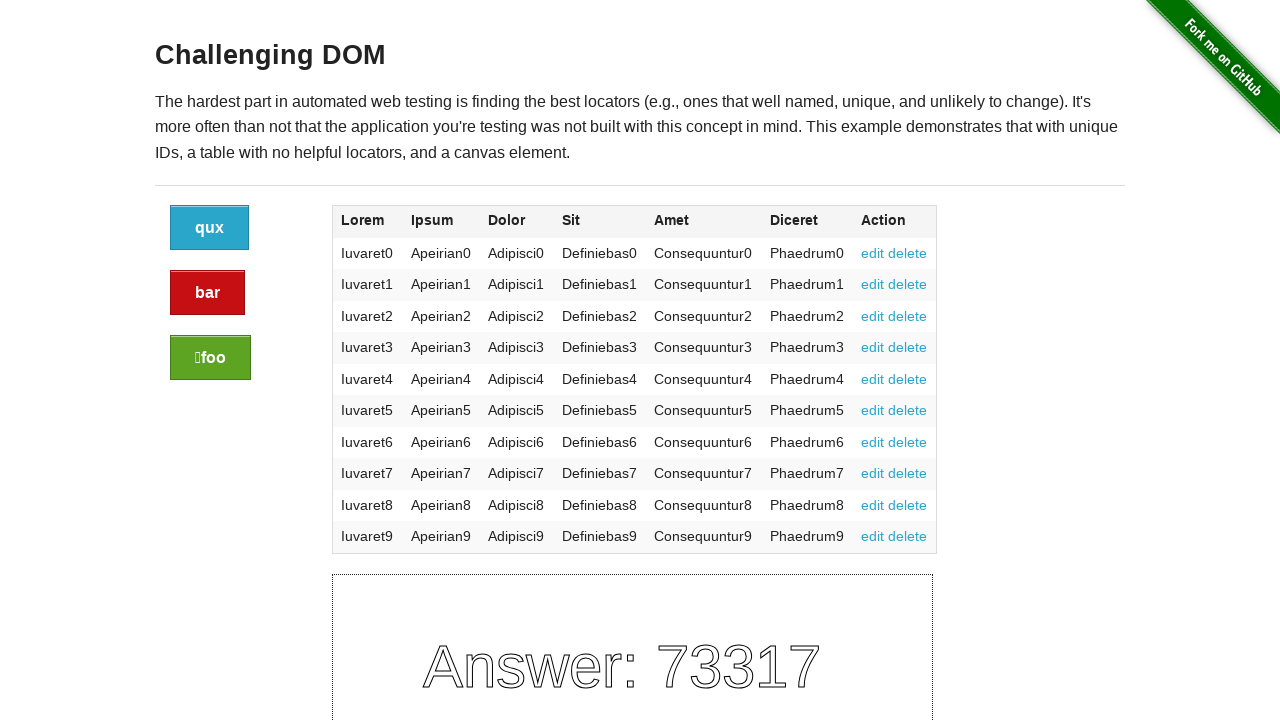